Fills out a practice registration form with personal information including name, email, gender, phone, date of birth, subjects, hobbies, address, and location, then submits the form

Starting URL: https://demoqa.com/automation-practice-form

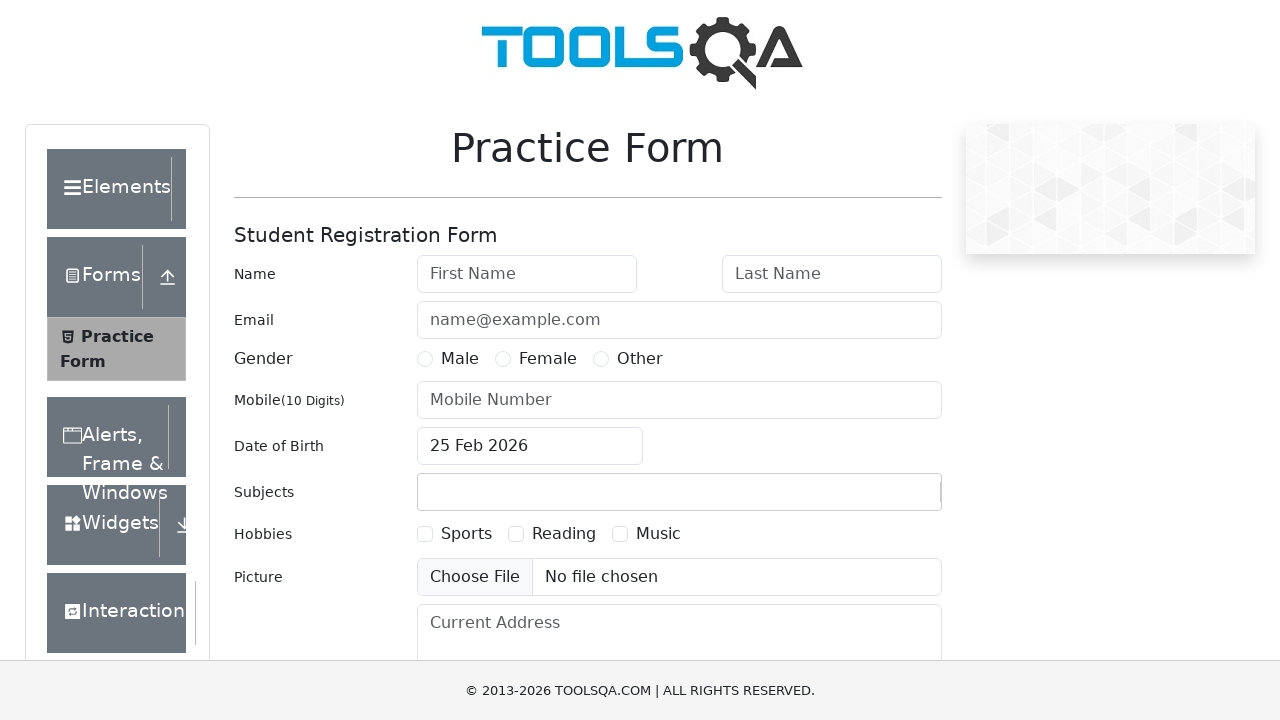

Filled first name field with 'John' on #firstName
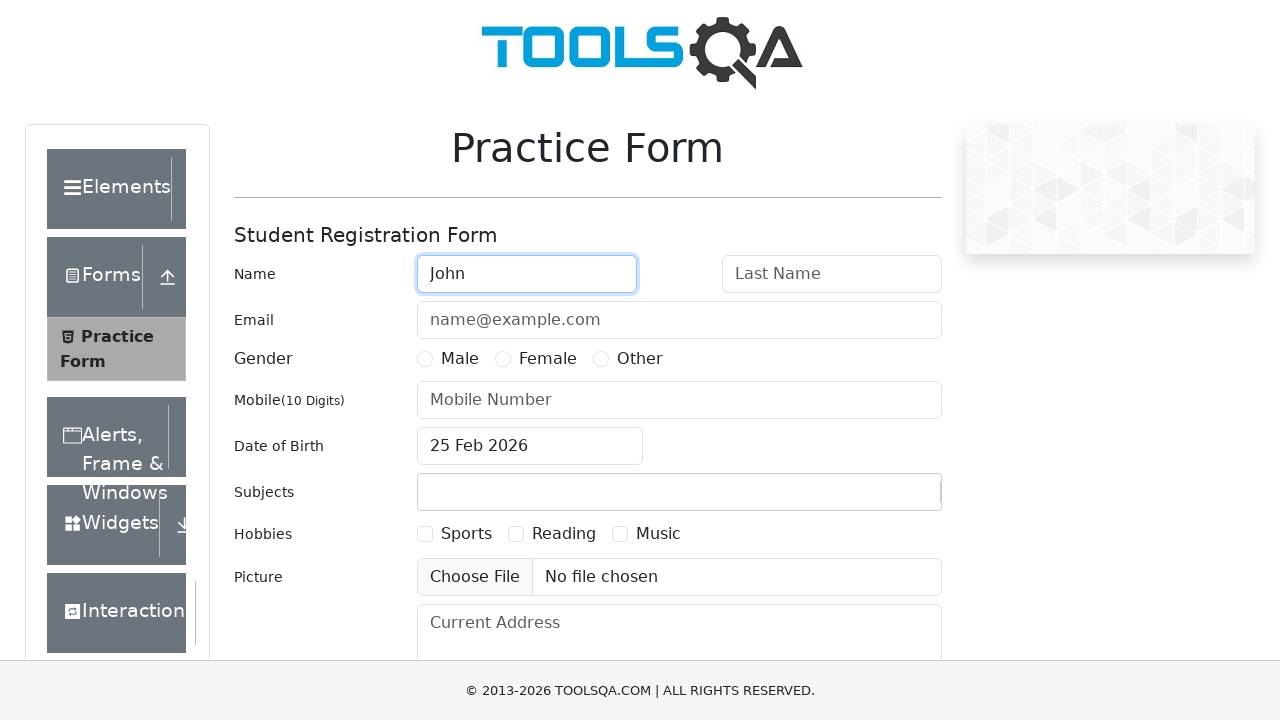

Filled last name field with 'Doe' on #lastName
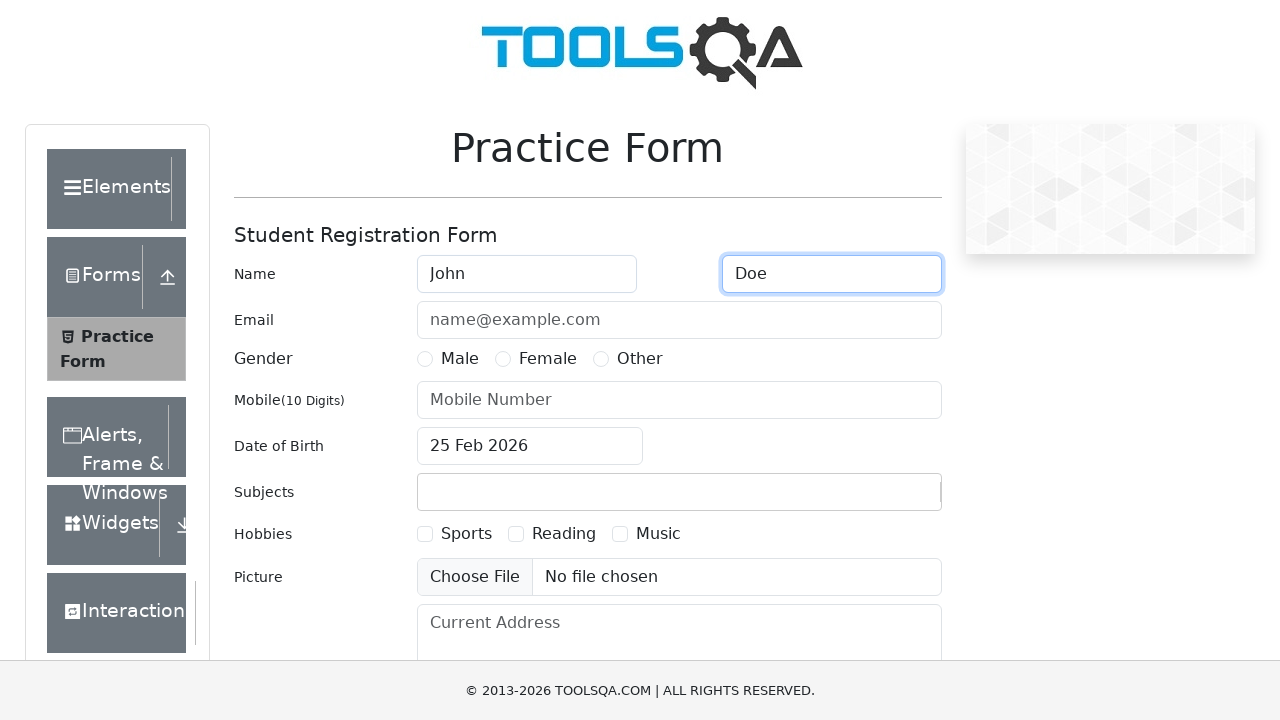

Filled email field with 'johndoe@example.com' on #userEmail
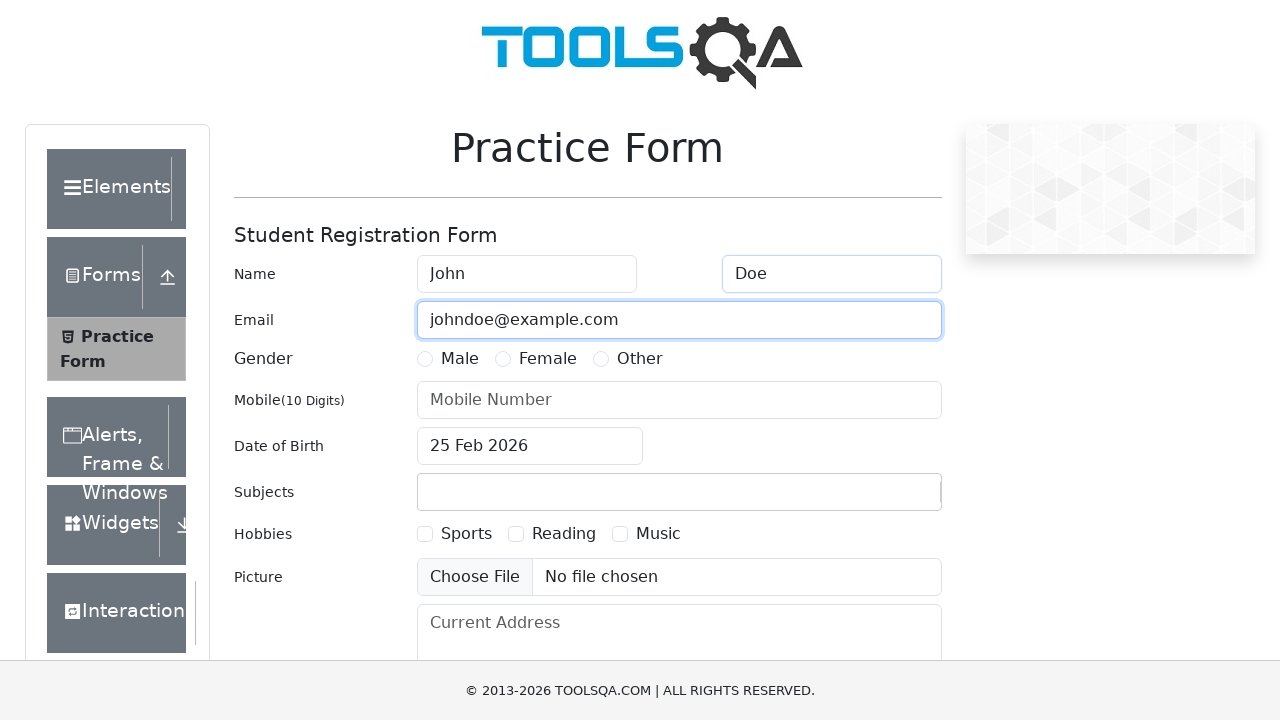

Scrolled down 250 pixels to view more form fields
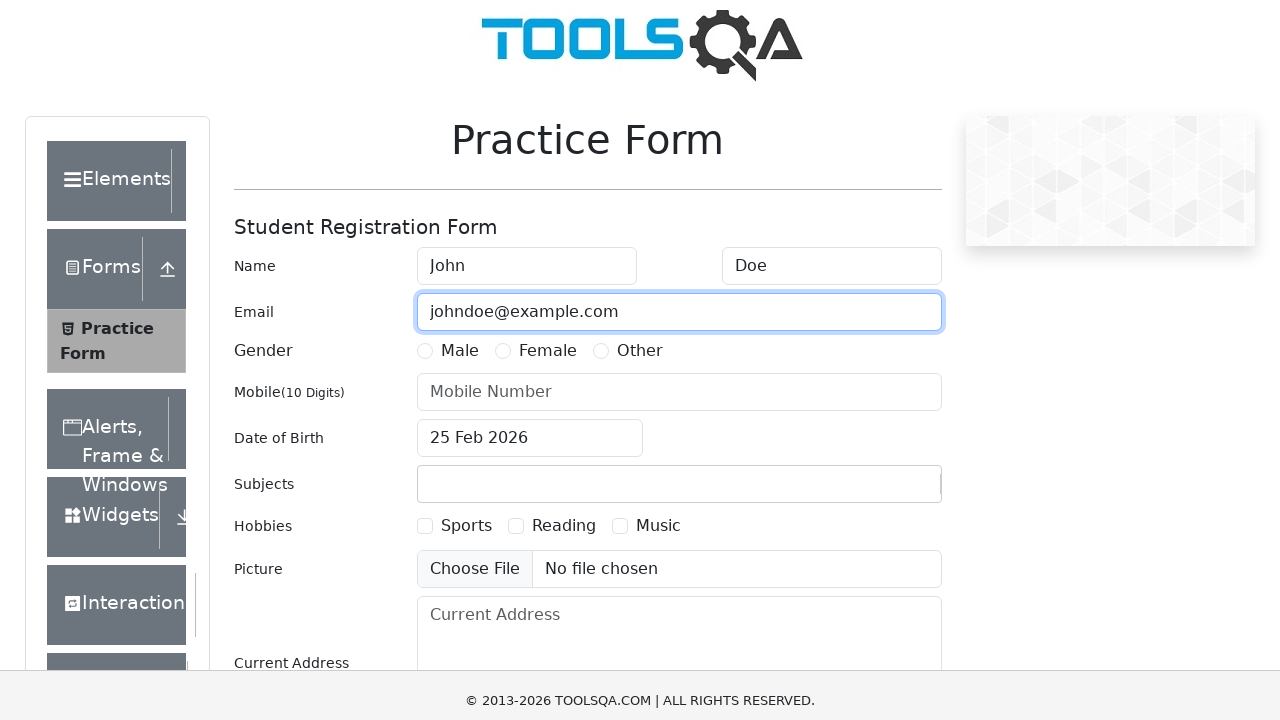

Selected Male gender radio button at (460, 109) on label[for='gender-radio-1']
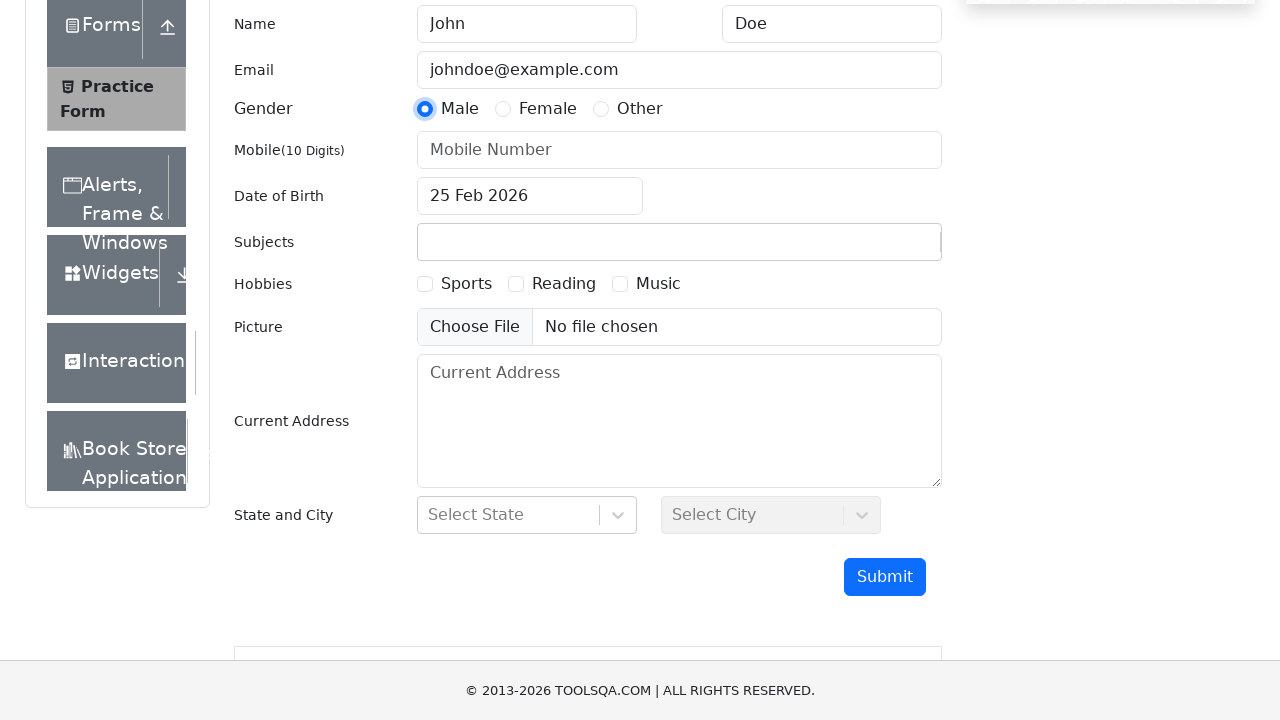

Filled mobile number field with '1234567890' on #userNumber
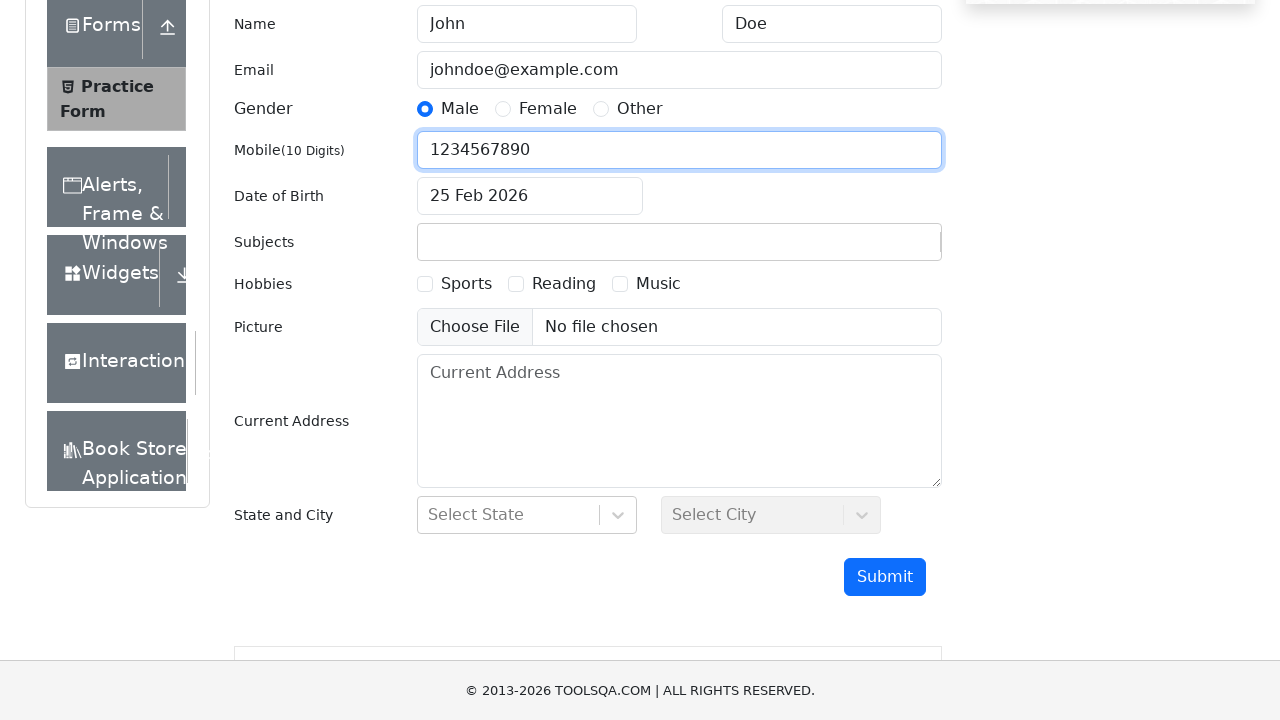

Clicked date of birth input field to open date picker at (530, 196) on #dateOfBirthInput
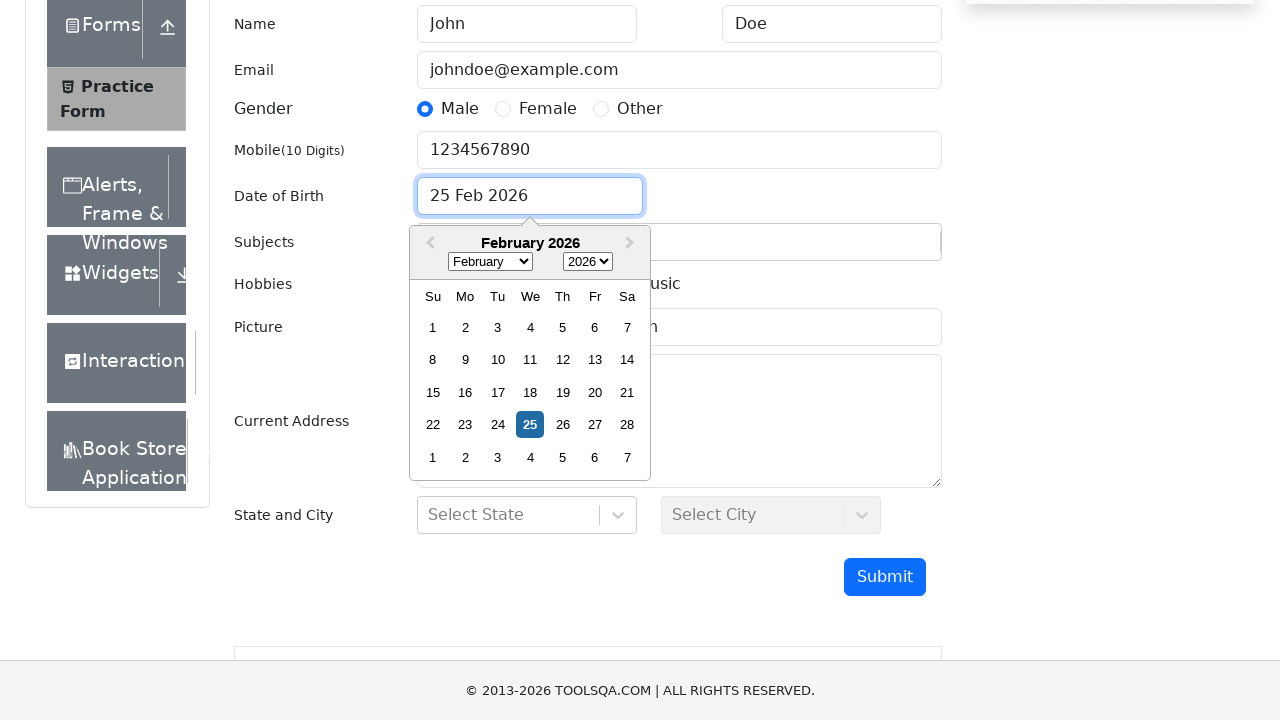

Selected May from month dropdown in date picker on .react-datepicker__month-select
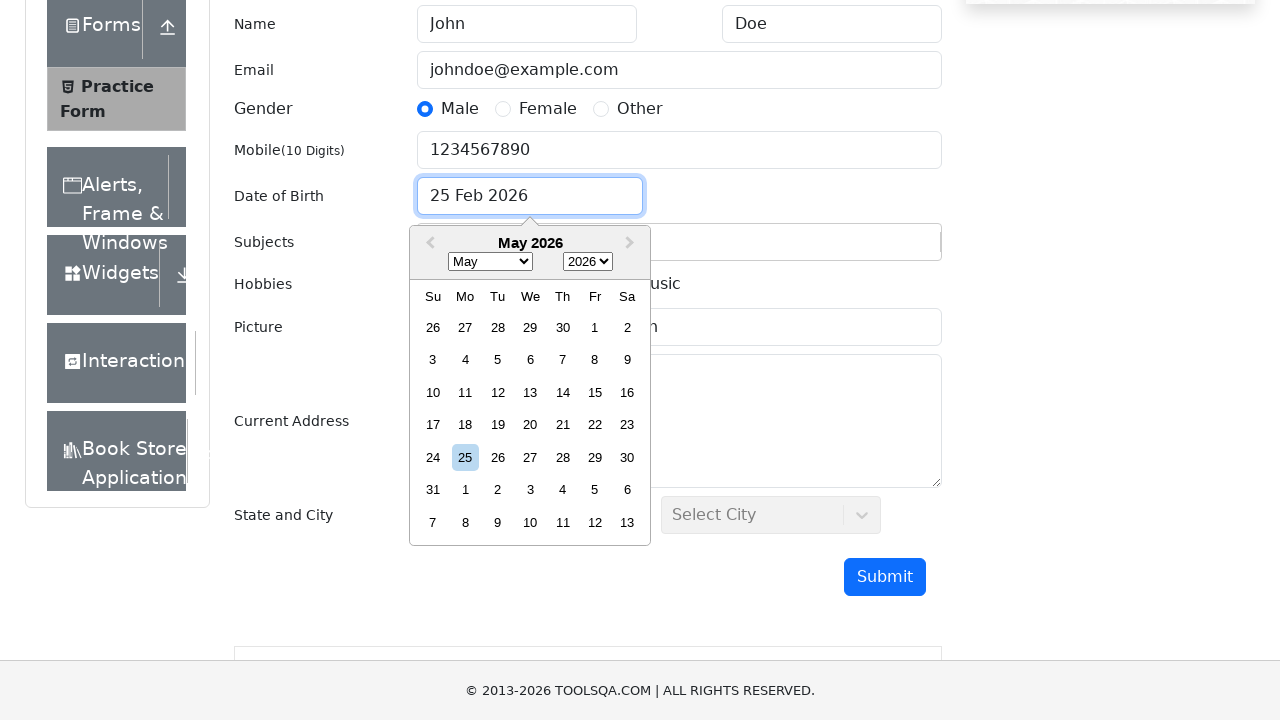

Selected 1990 from year dropdown in date picker on .react-datepicker__year-select
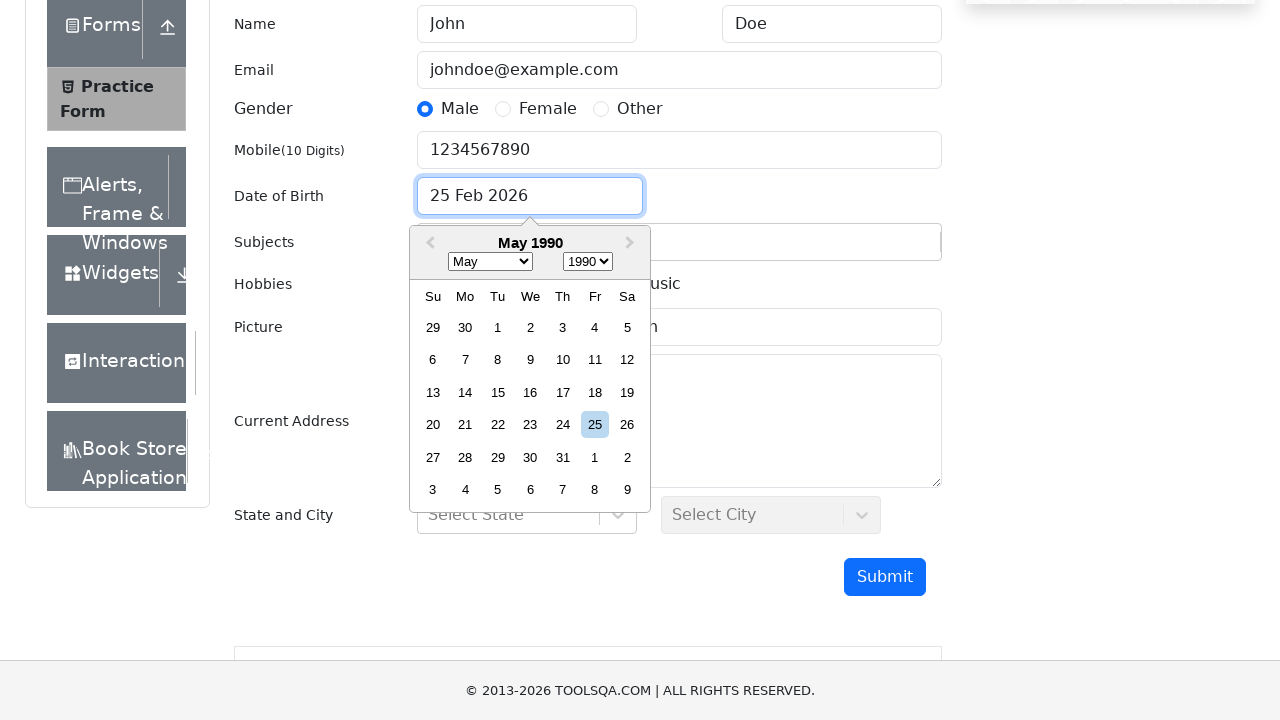

Selected day 15 from date picker calendar at (498, 392) on div.react-datepicker__day--015:not(.react-datepicker__day--outside-month)
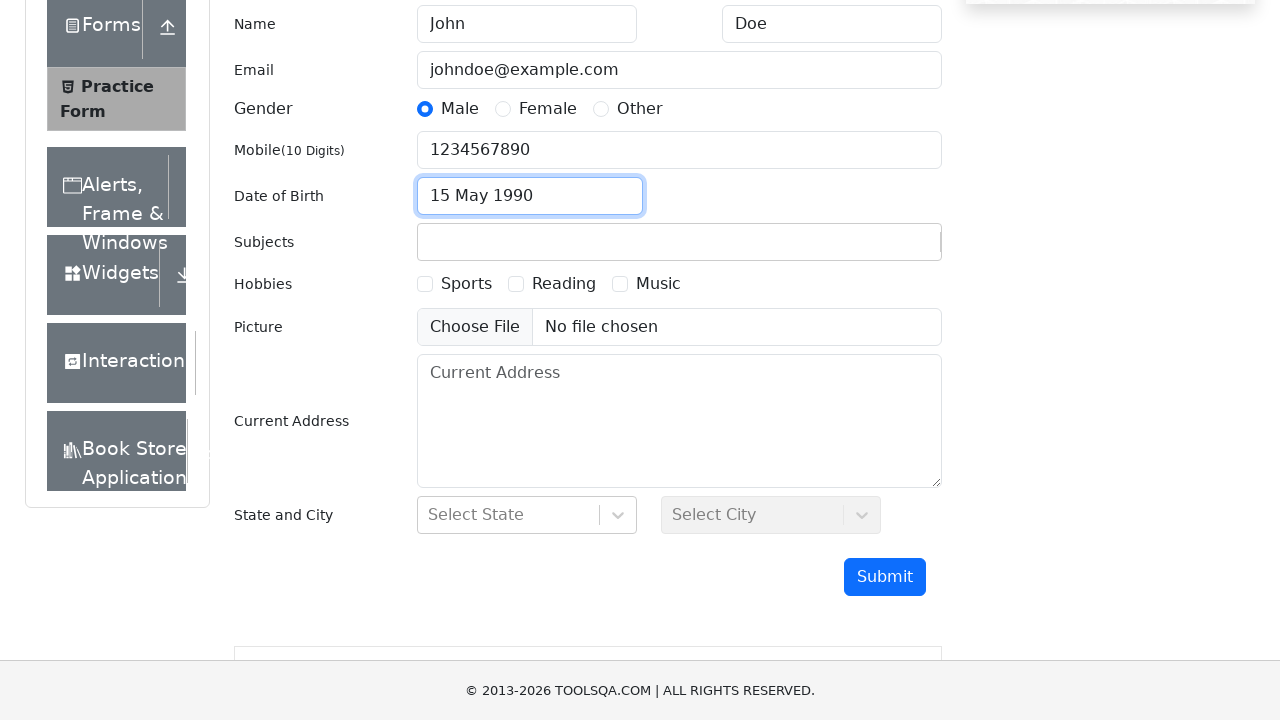

Filled subjects input with 'Maths' on #subjectsInput
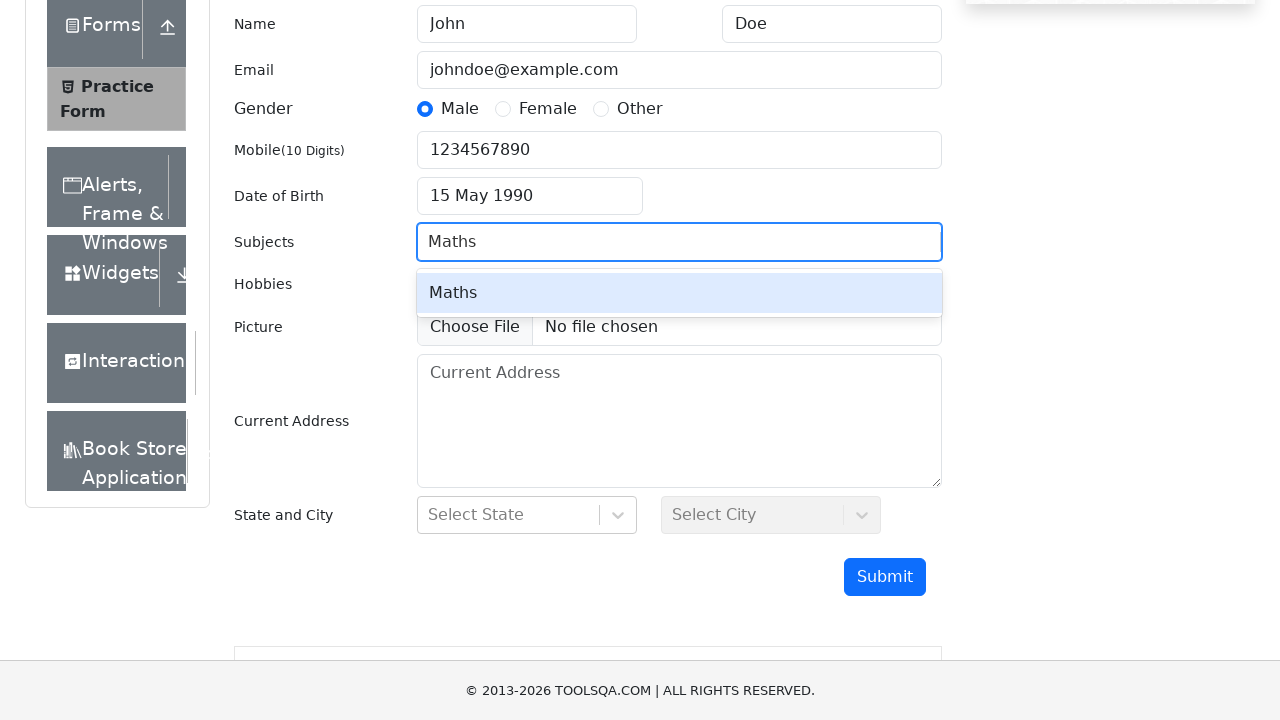

Pressed Enter to confirm Maths subject selection on #subjectsInput
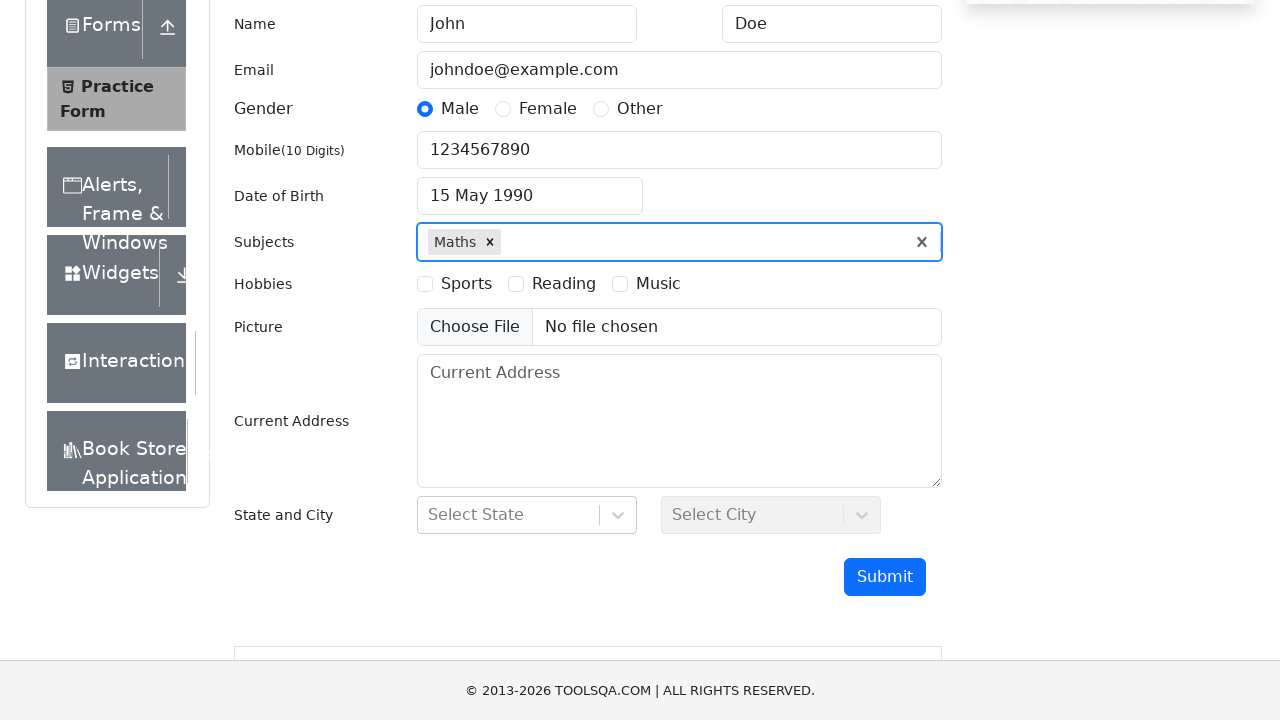

Selected Sports hobby checkbox at (466, 284) on label[for='hobbies-checkbox-1']
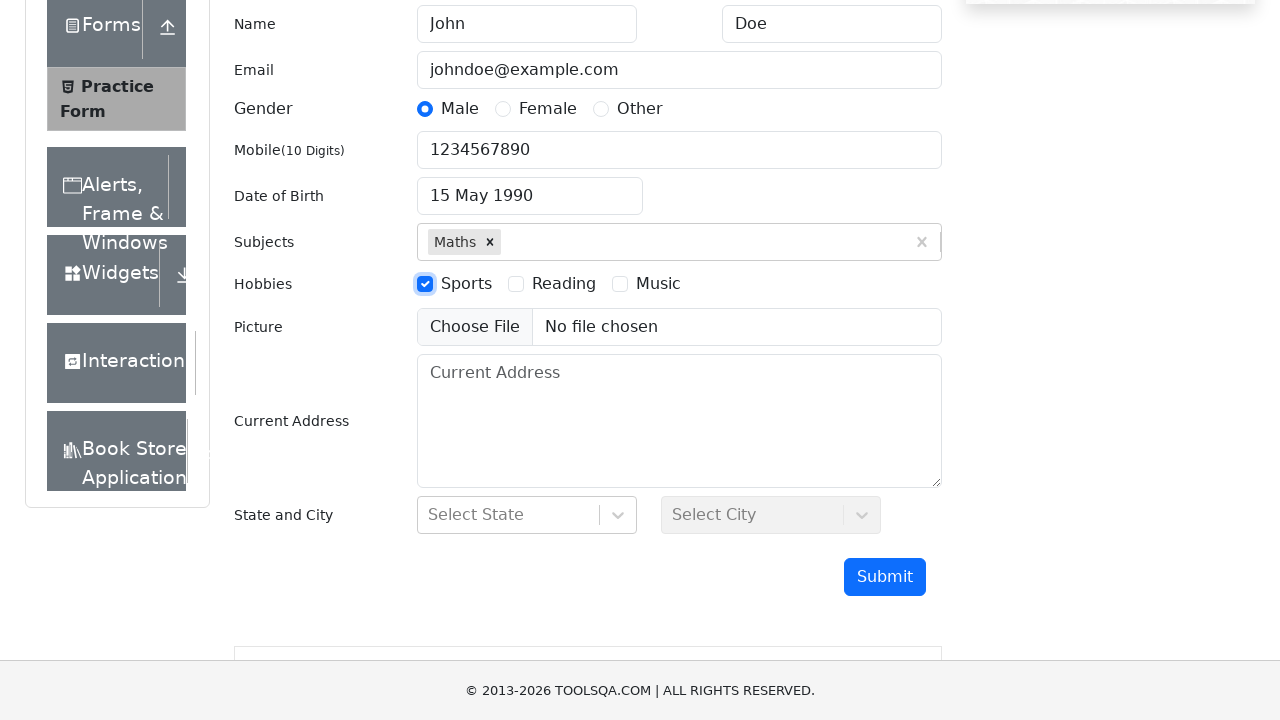

Filled current address field with '1234 Elm Street' on #currentAddress
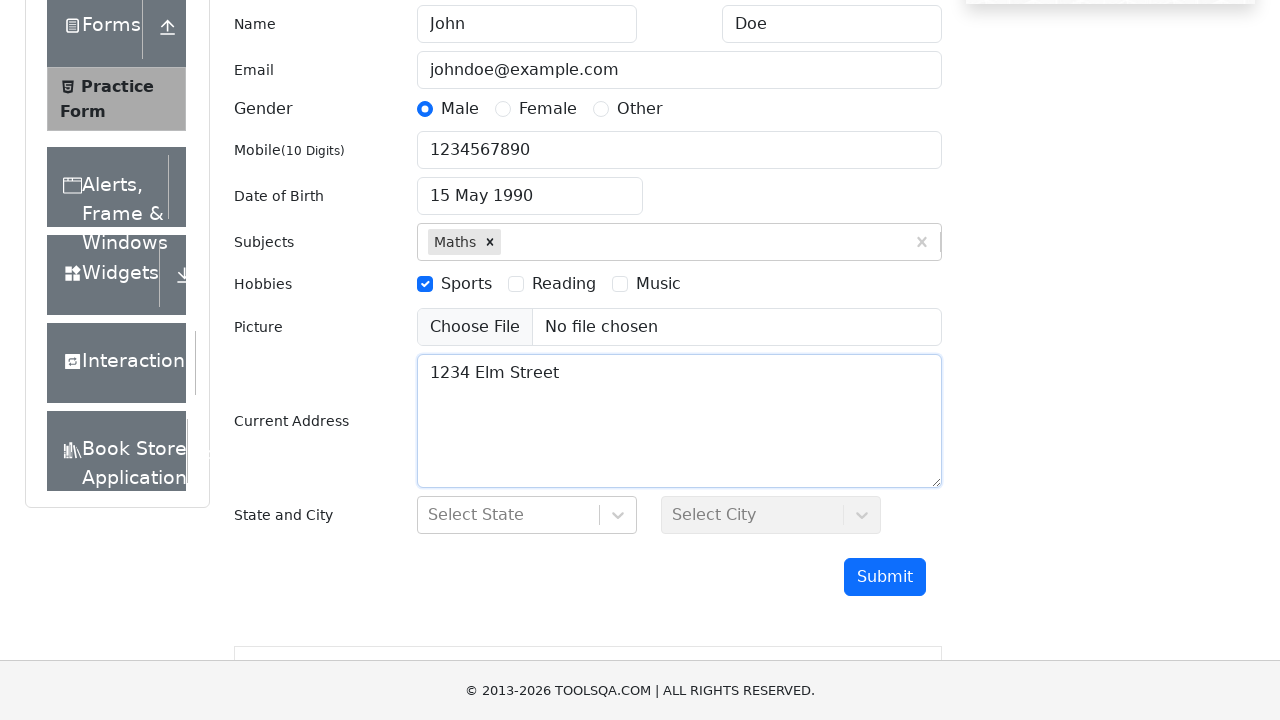

Filled state selection field with 'NCR' on #react-select-3-input
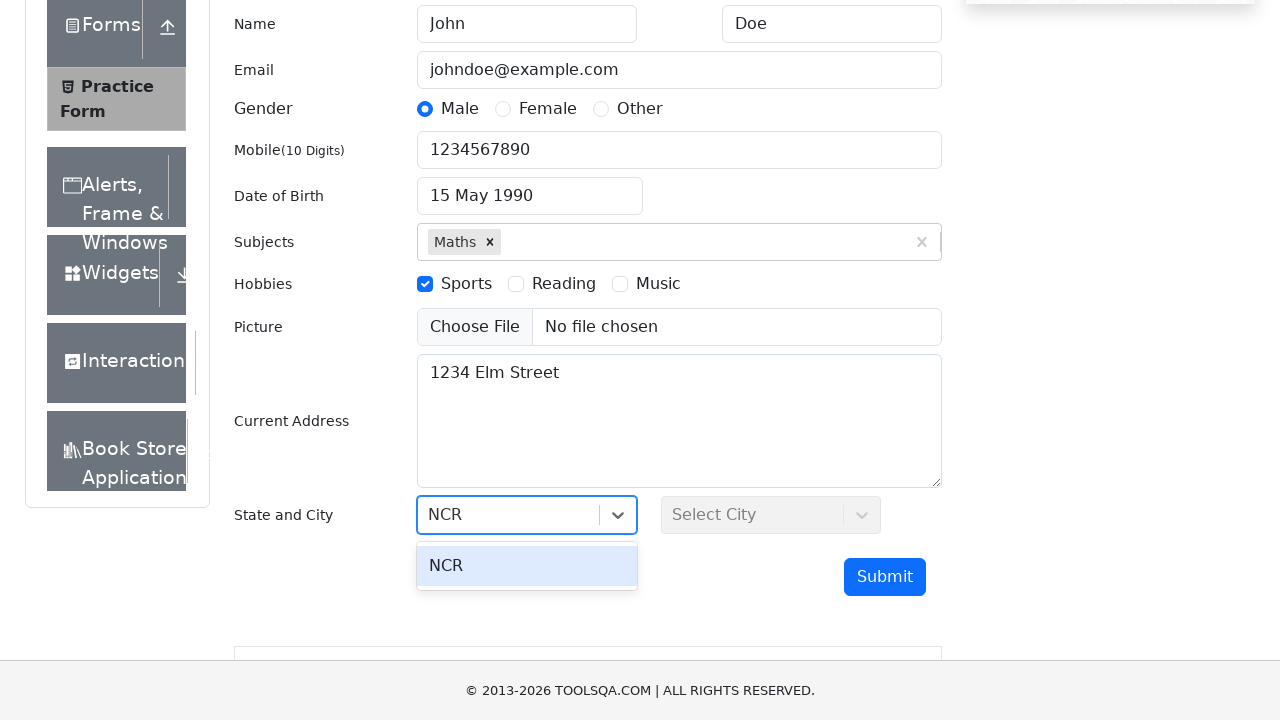

Pressed Enter to confirm NCR state selection on #react-select-3-input
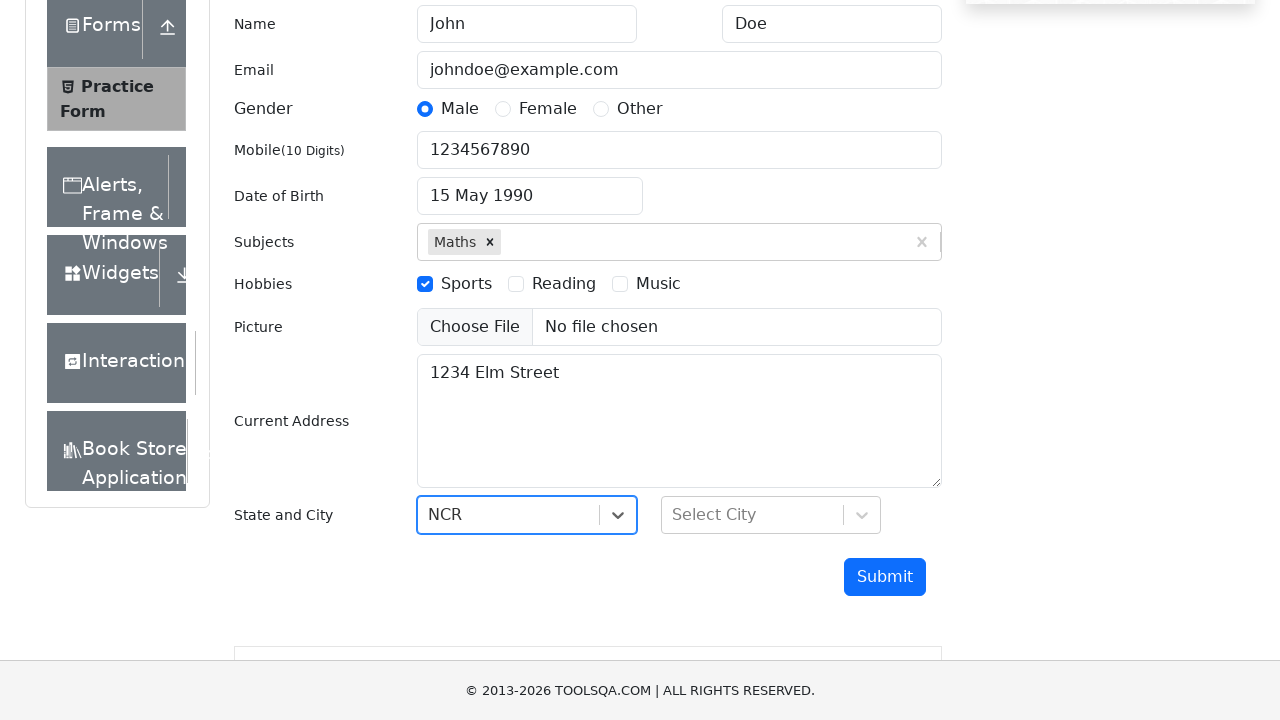

Filled city selection field with 'Delhi' on #react-select-4-input
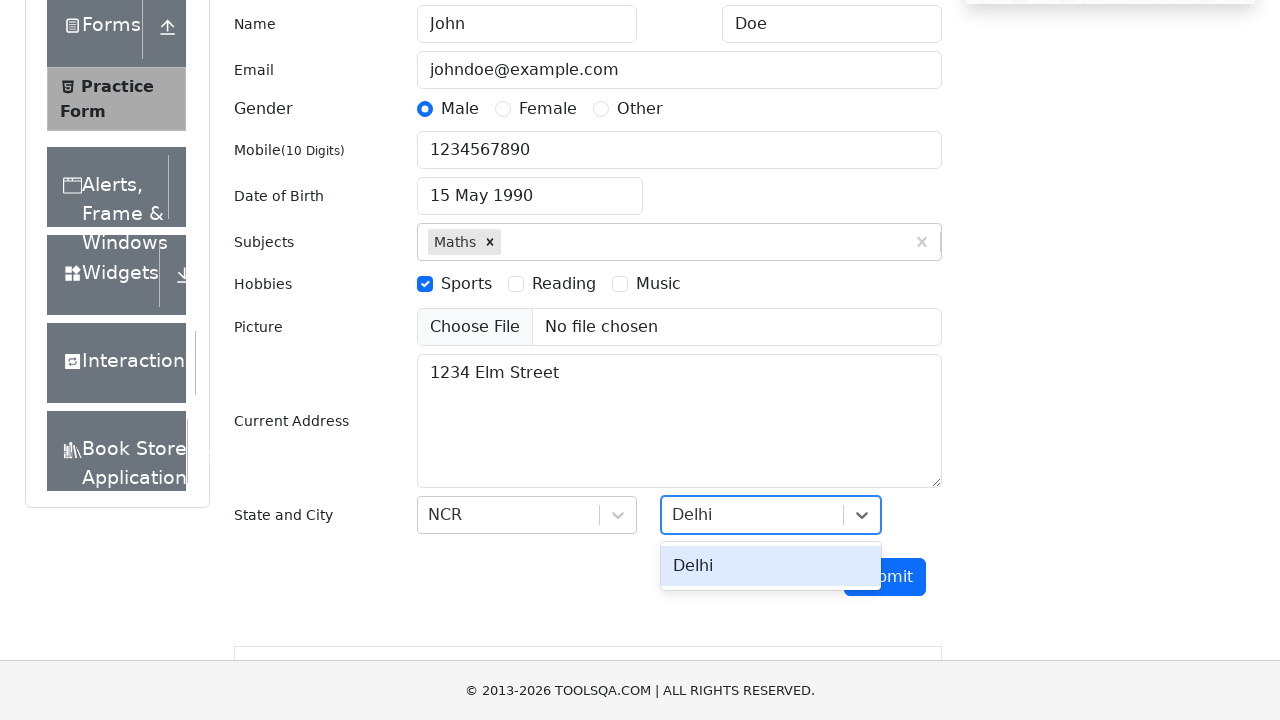

Pressed Enter to confirm Delhi city selection on #react-select-4-input
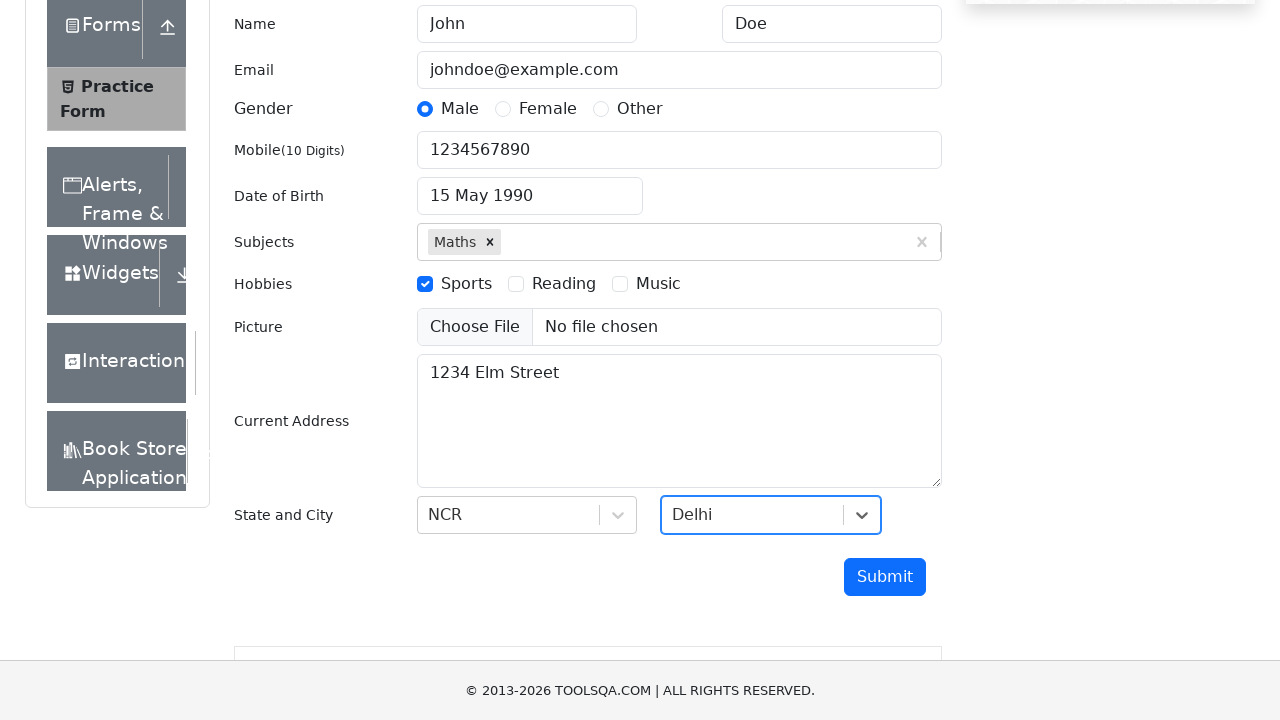

Clicked submit button to submit the practice registration form at (885, 577) on #submit
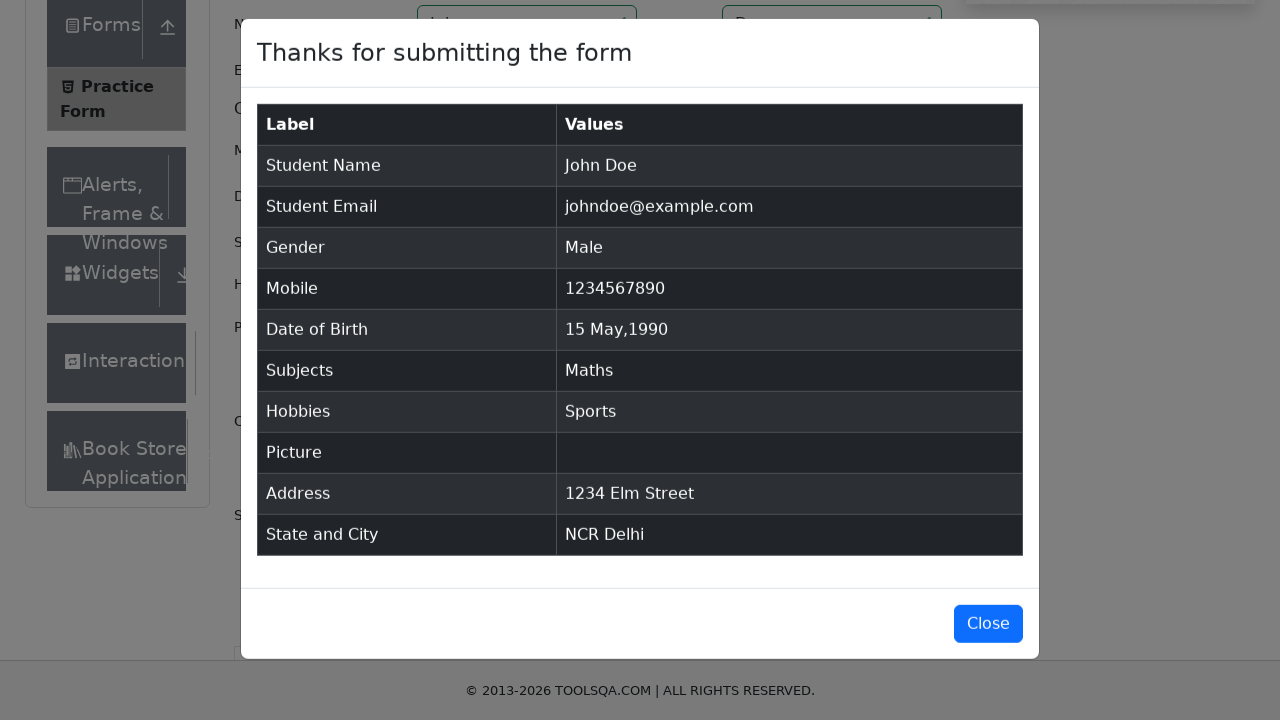

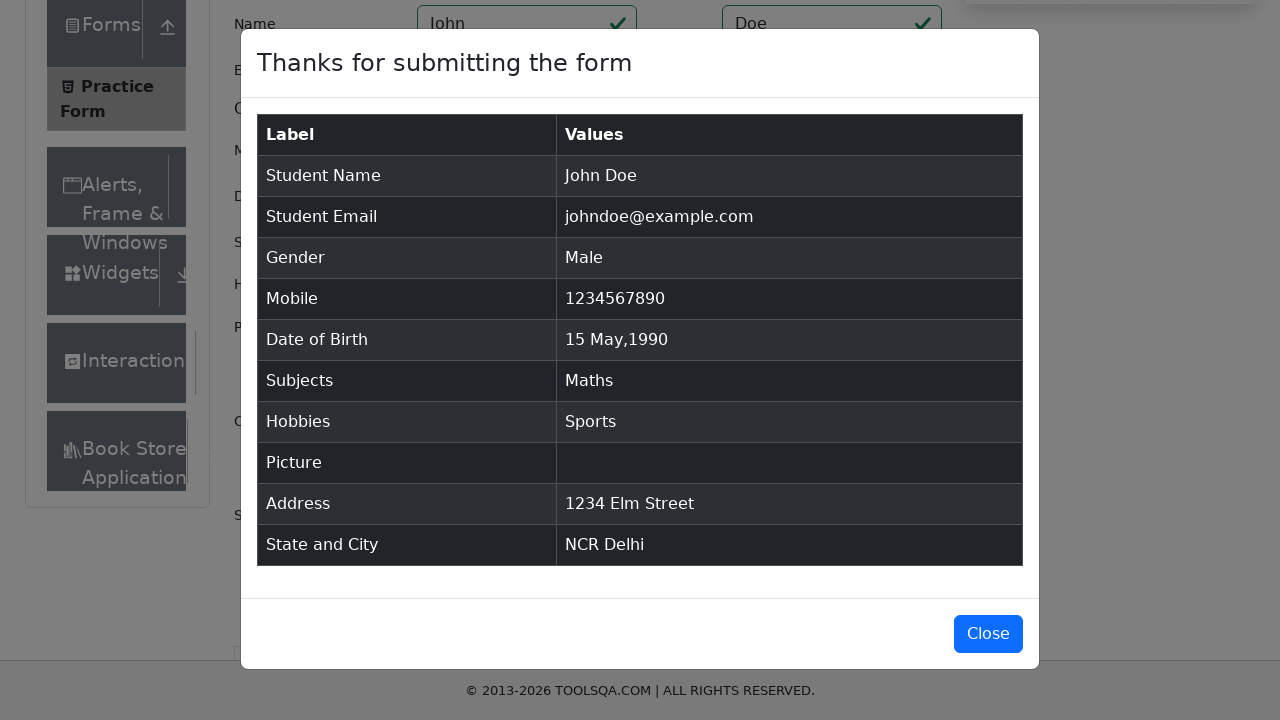